Tests the Heroku test app homepage by verifying the page title, subtitle, and repository image are present, then navigates to an example page.

Starting URL: https://the-internet.herokuapp.com/

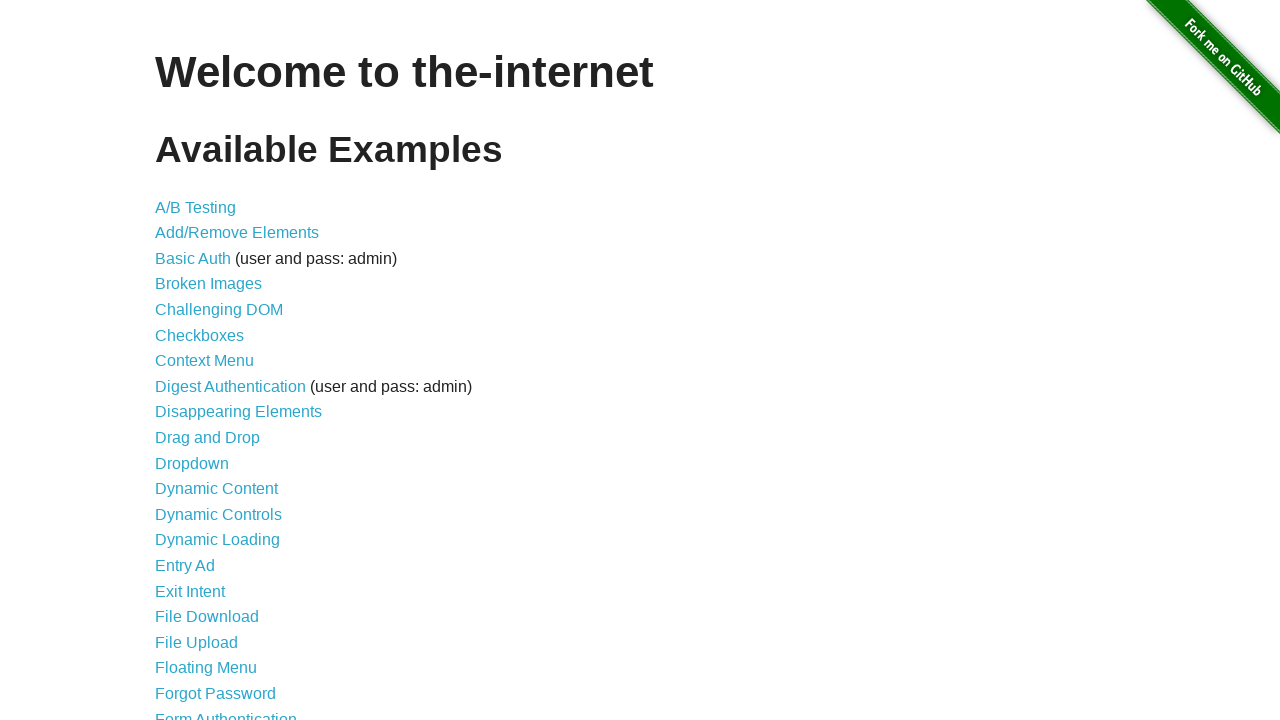

Waited for page title (h1) element to load
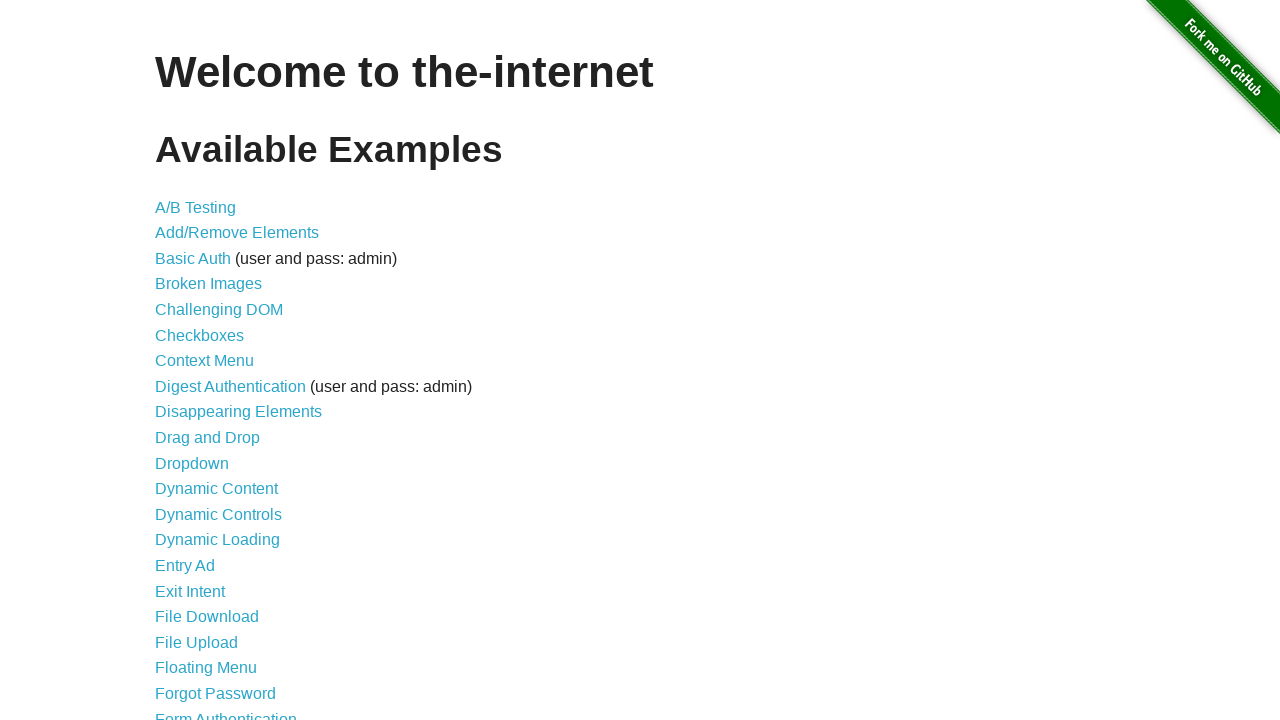

Retrieved page title text: 'Welcome to the-internet'
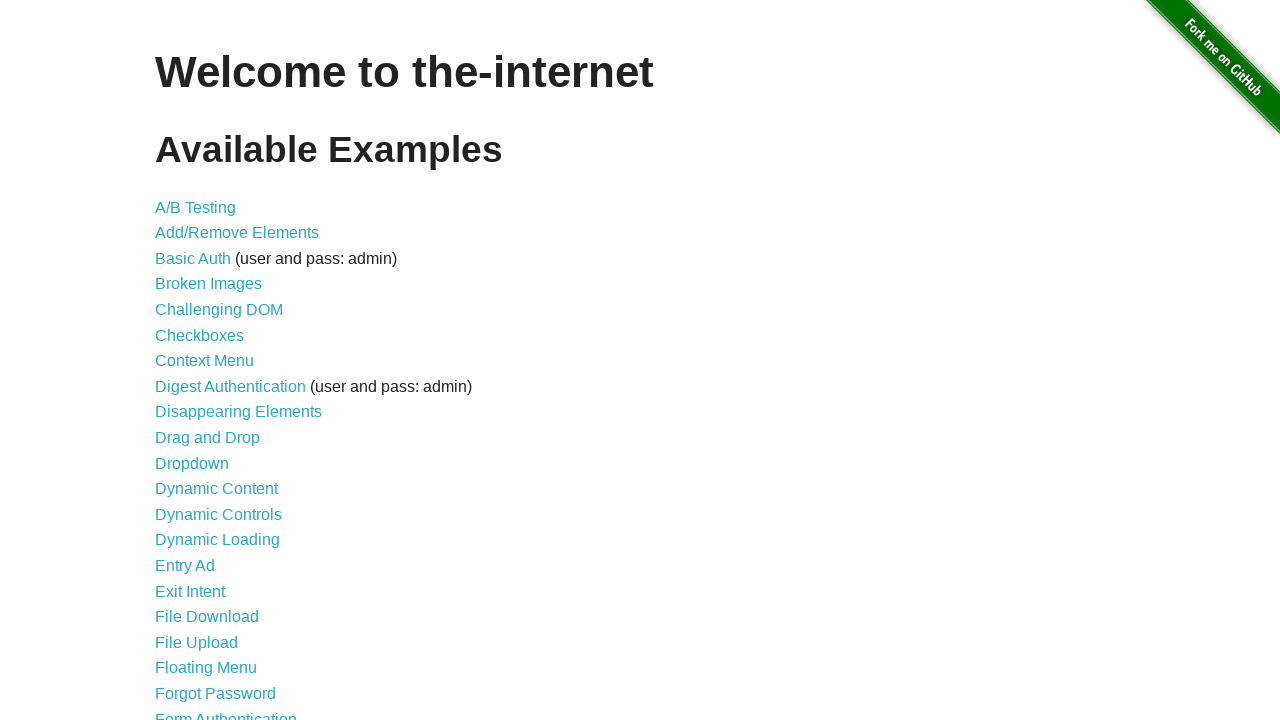

Retrieved subtitle text: 'Available Examples'
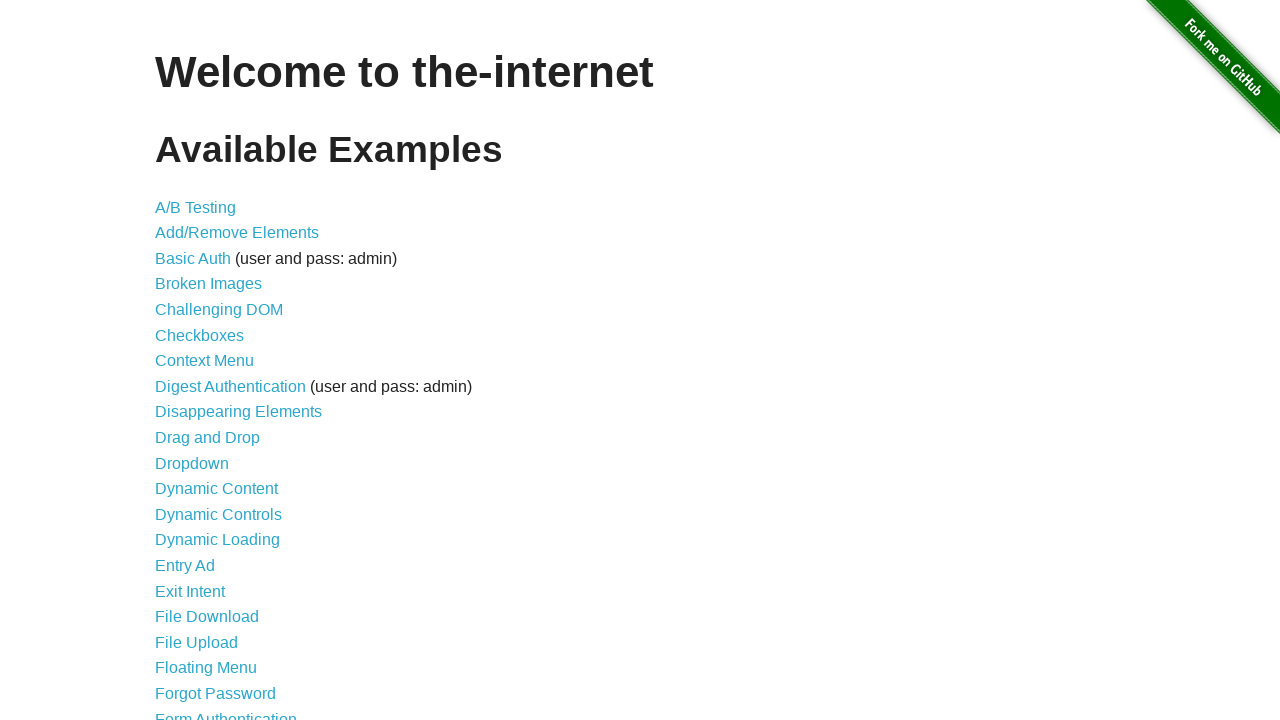

Verified example list items are present on page
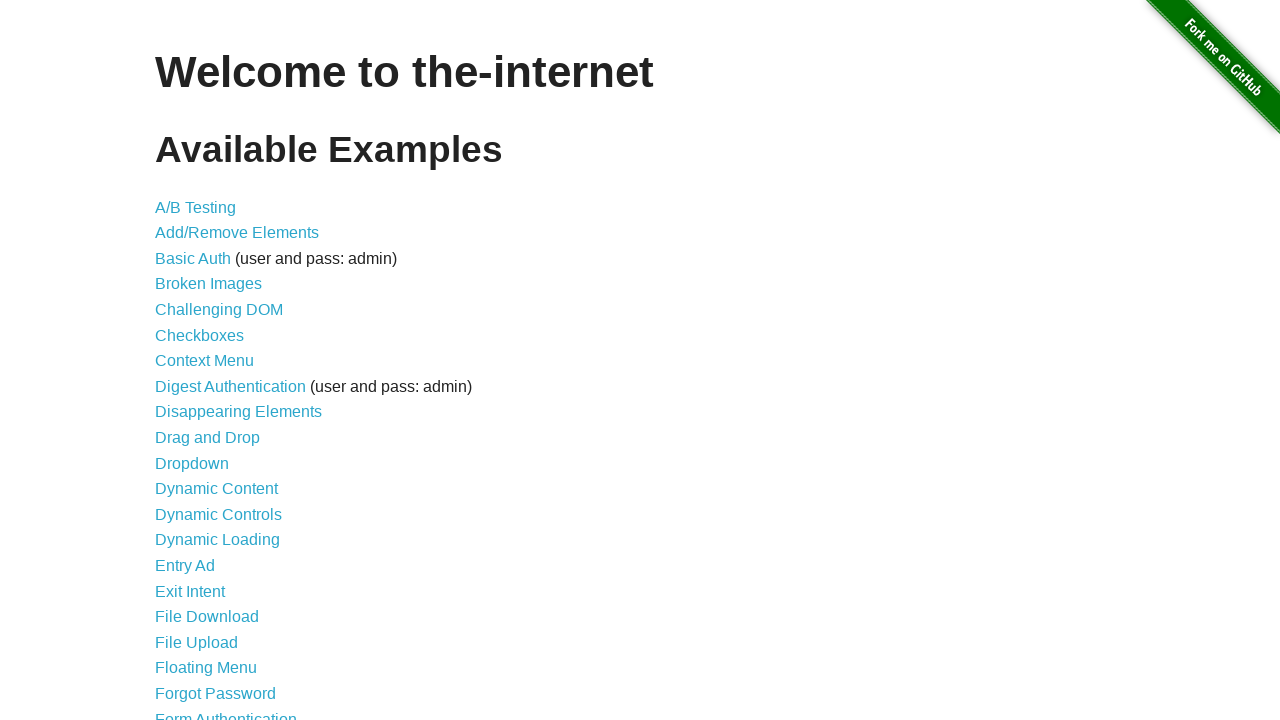

Retrieved repository image alt attribute: 'Fork me on GitHub'
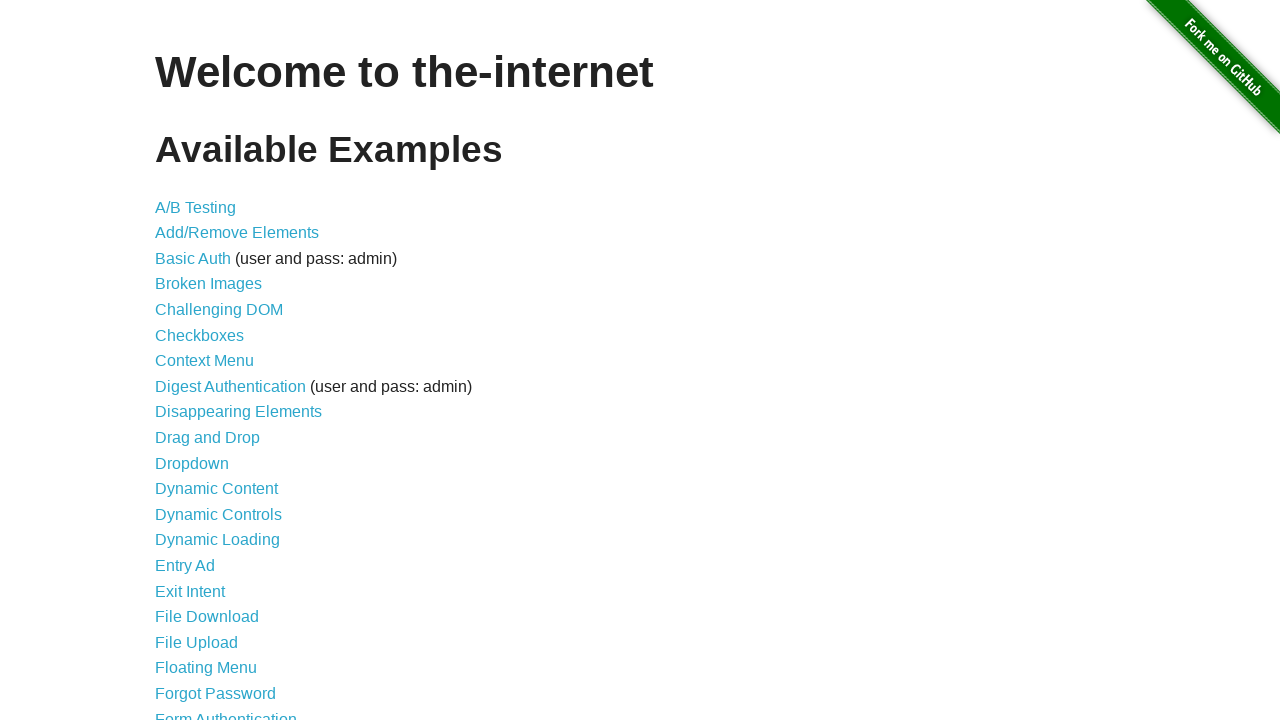

Clicked on A/B Testing example link to navigate at (196, 207) on text=A/B Testing
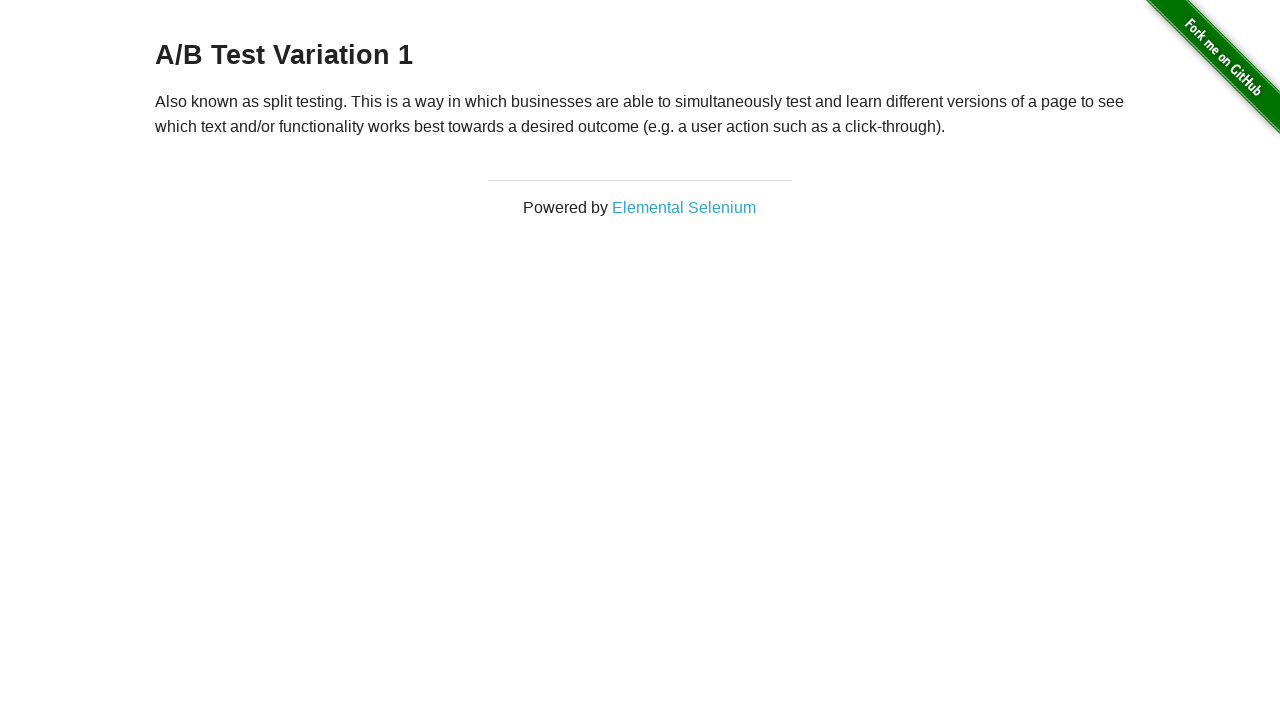

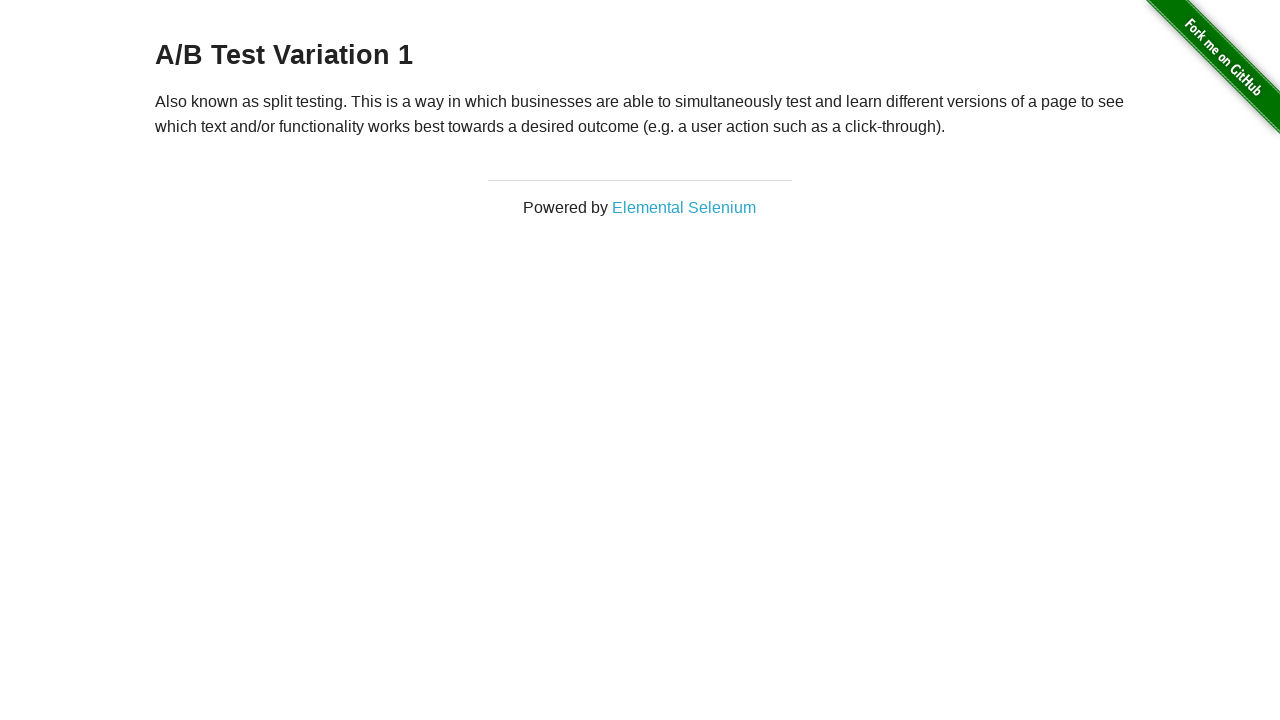